Tests clicking a button that becomes visible after a delay on a dynamic properties page

Starting URL: https://demoqa.com/dynamic-properties

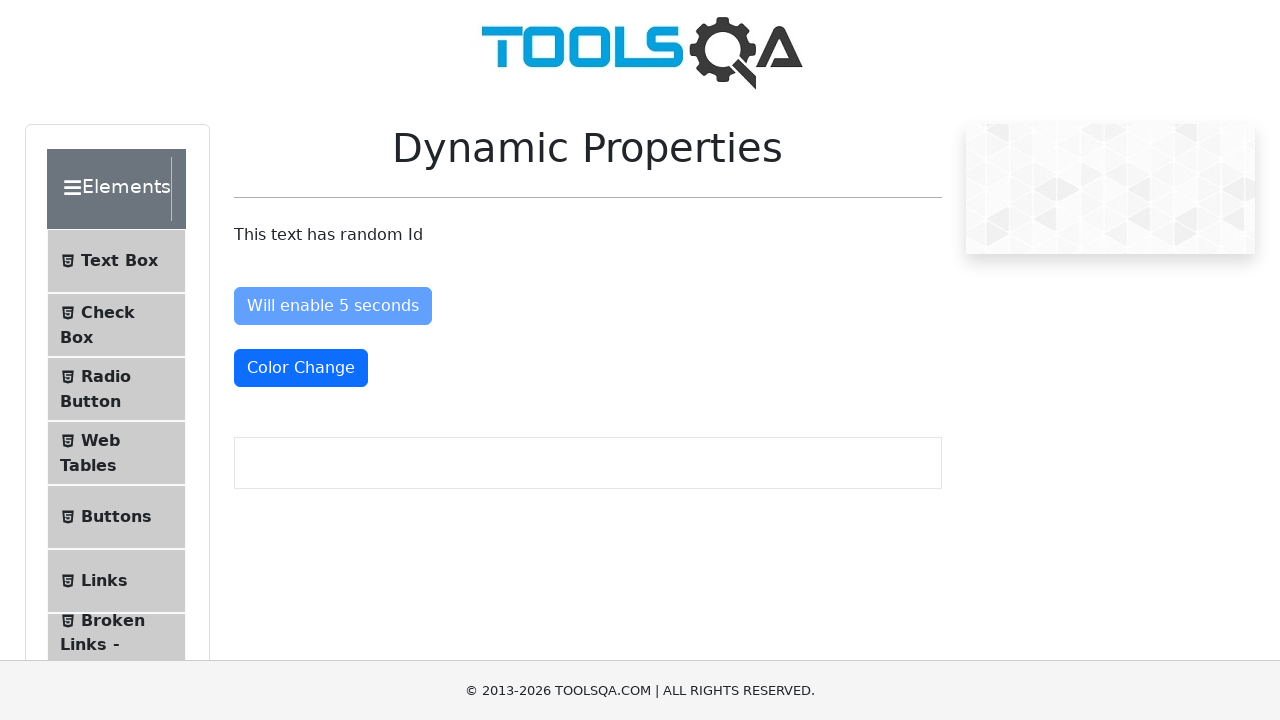

Waited for button to become visible after delay
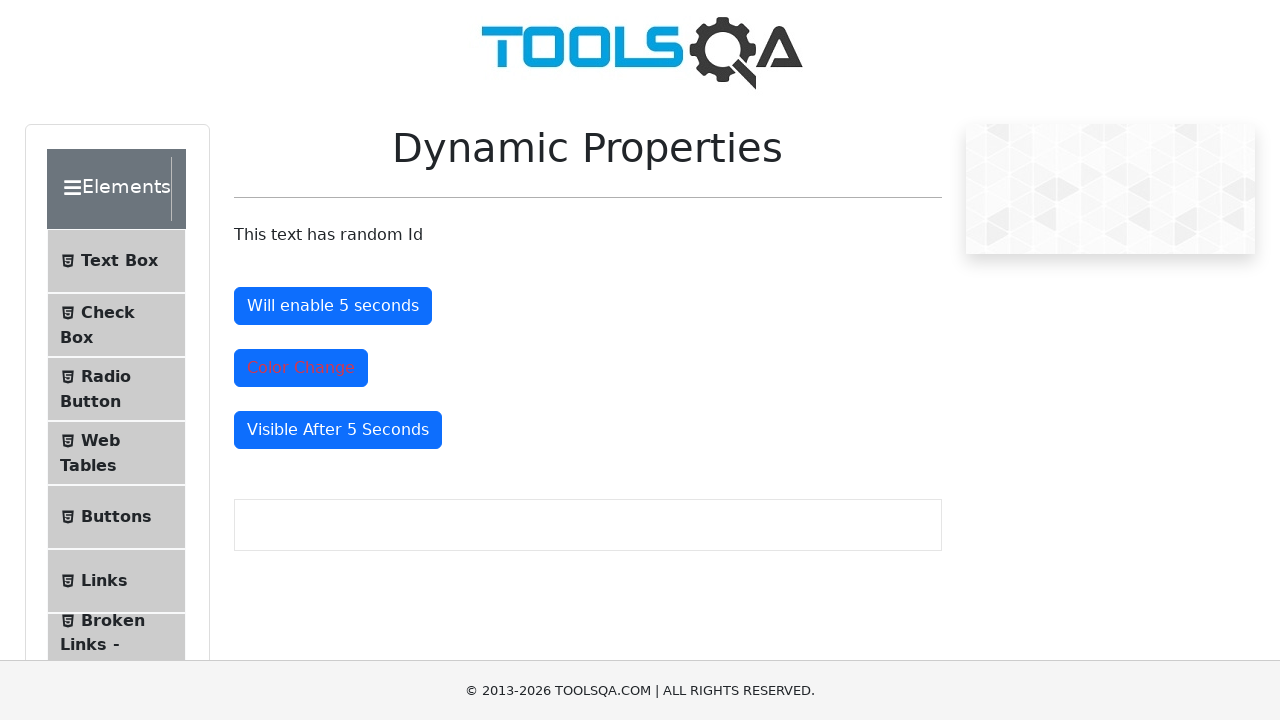

Clicked the dynamically visible button at (338, 430) on #visibleAfter
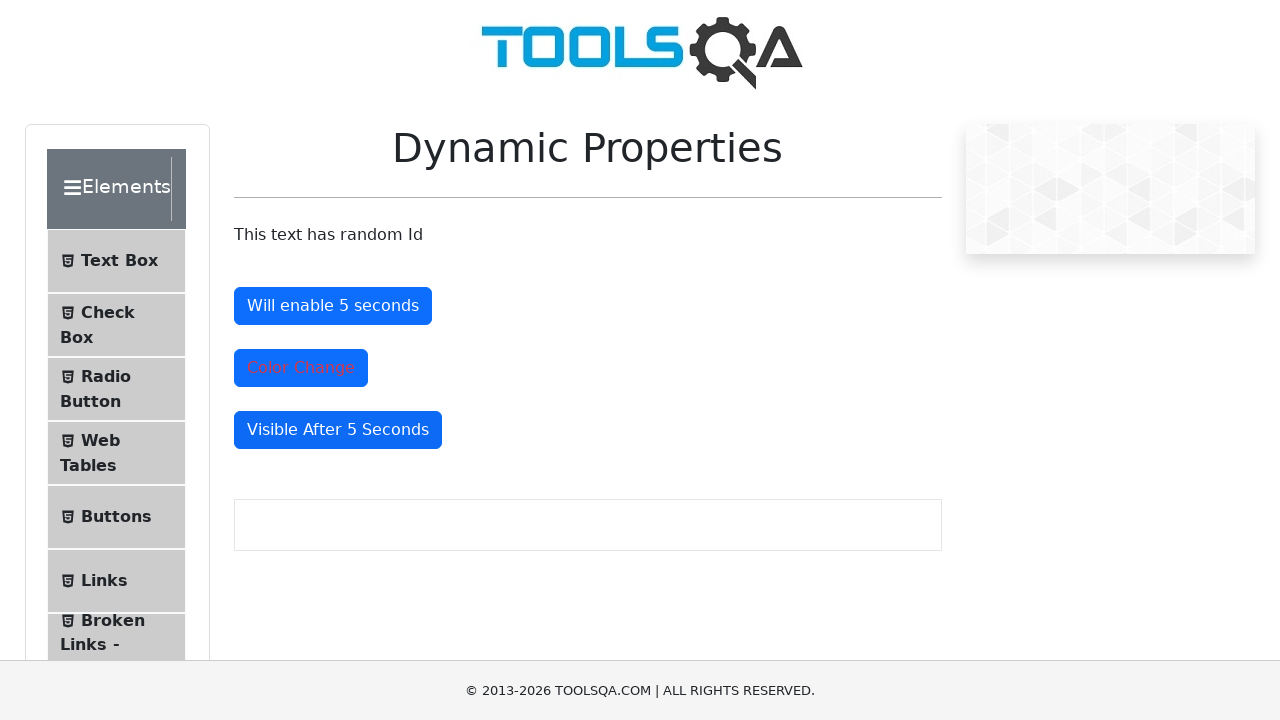

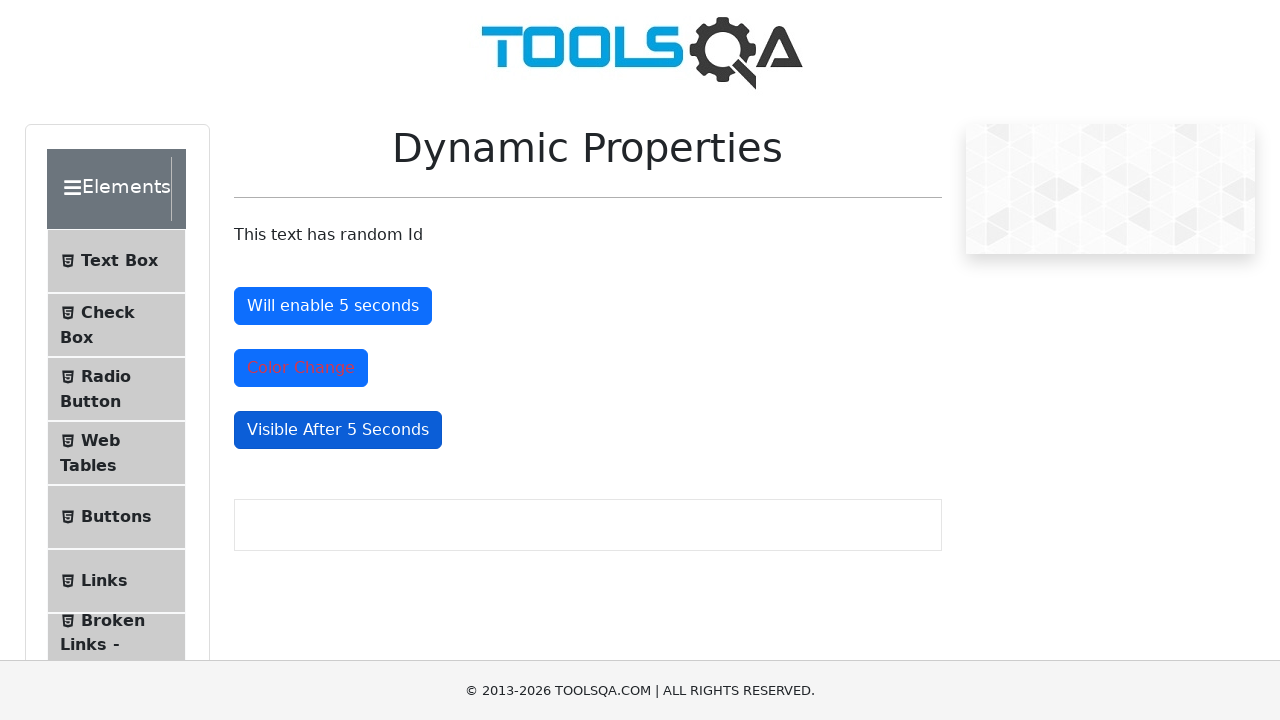